Opens and closes a modal dialog after verifying its content

Starting URL: https://demoqa.com/modal-dialogs

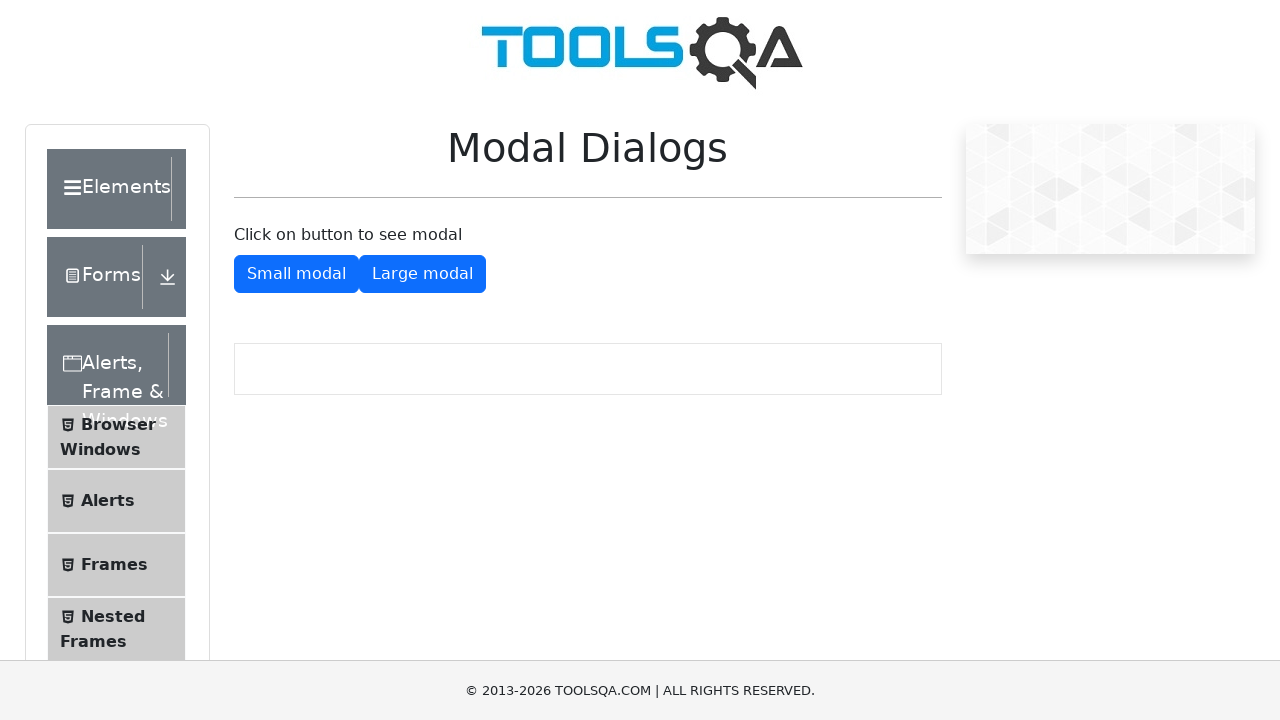

Clicked button to open small modal dialog at (296, 274) on #showSmallModal
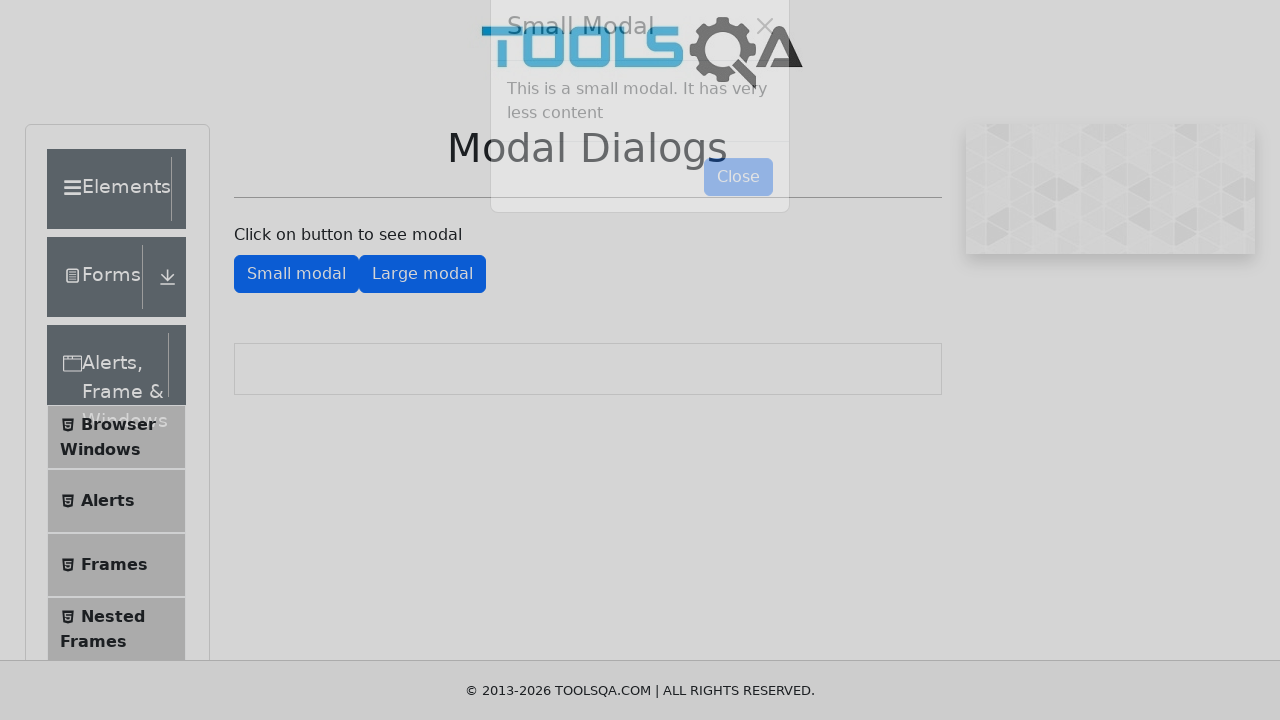

Retrieved modal body content
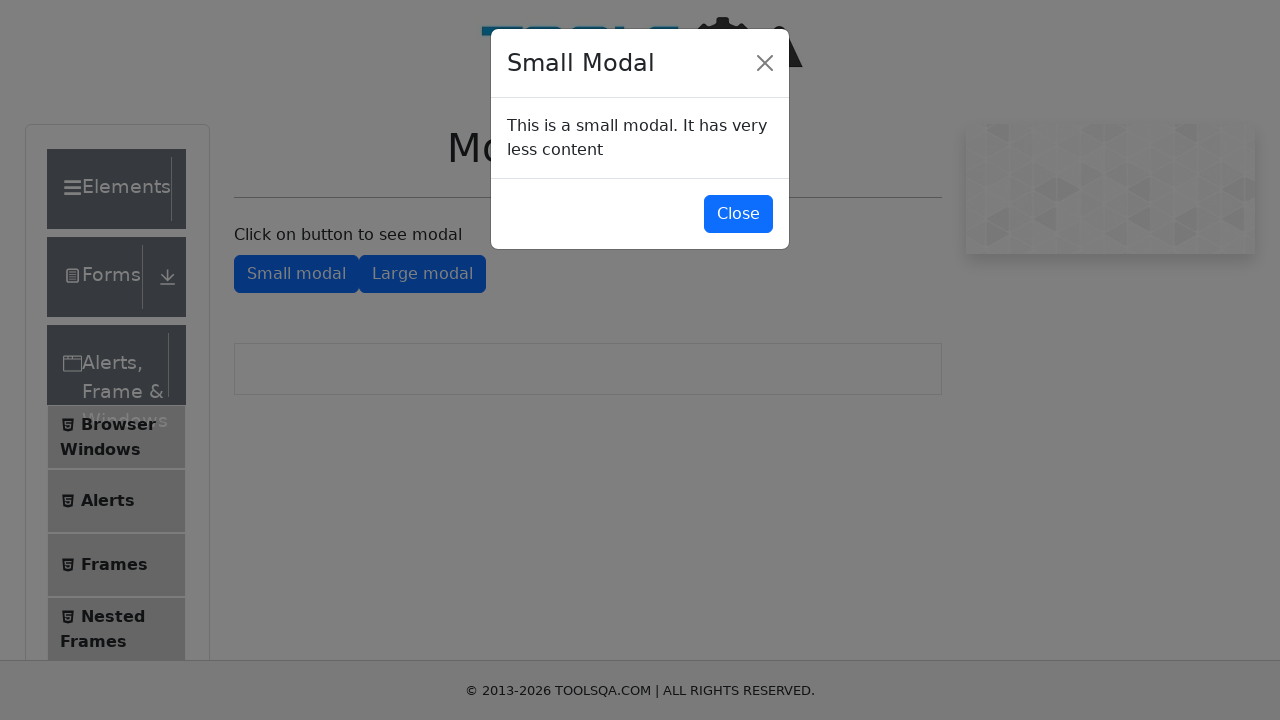

Verified modal contains expected content
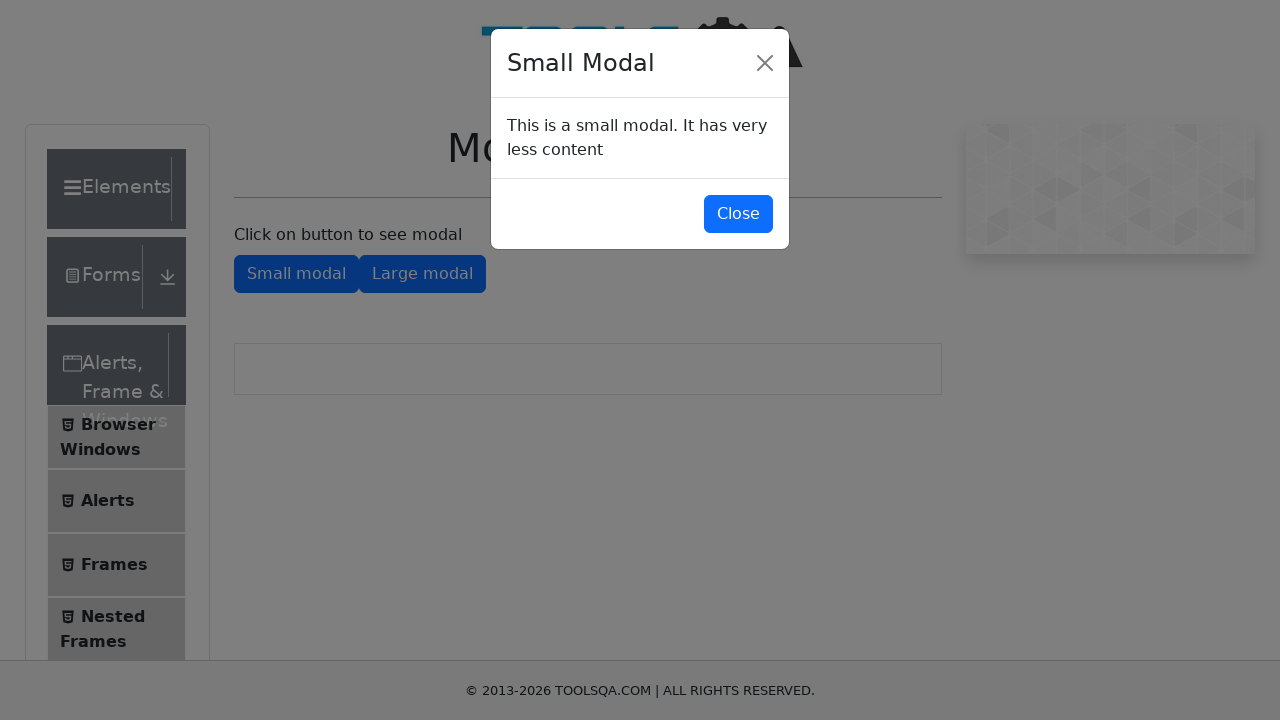

Waited 2 seconds for modal to fully display
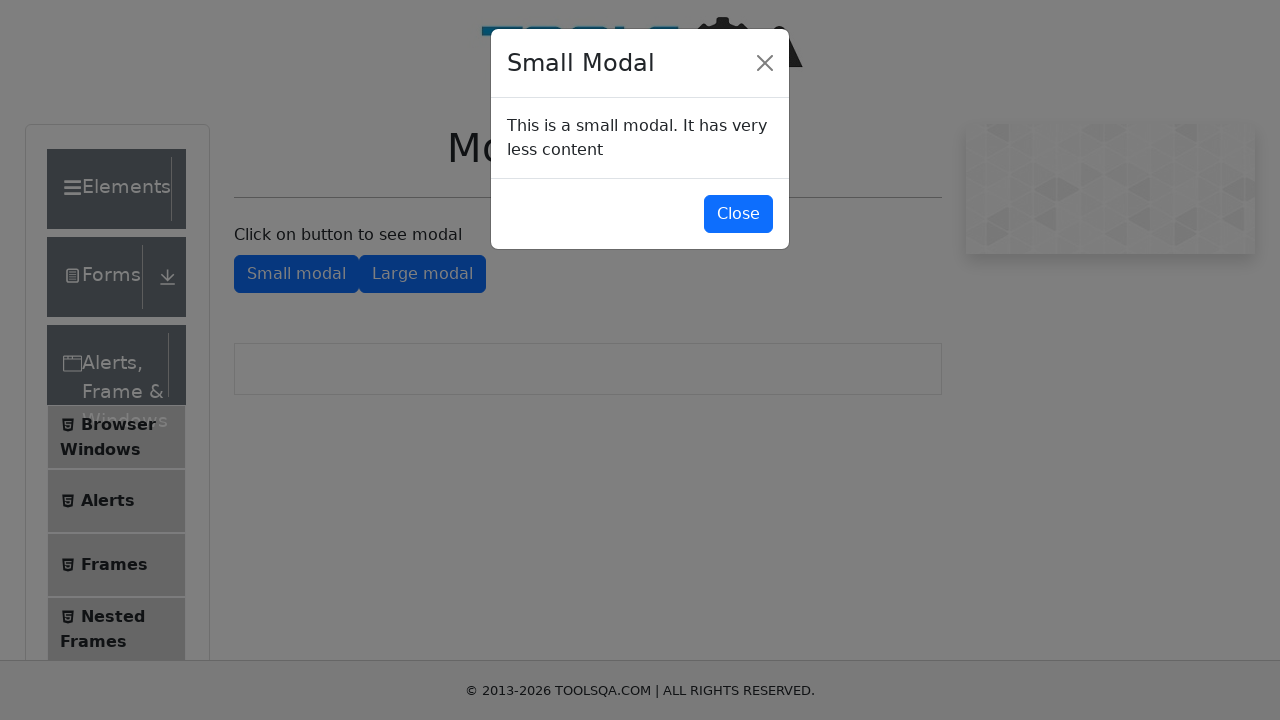

Clicked button to close modal dialog at (738, 214) on #closeSmallModal
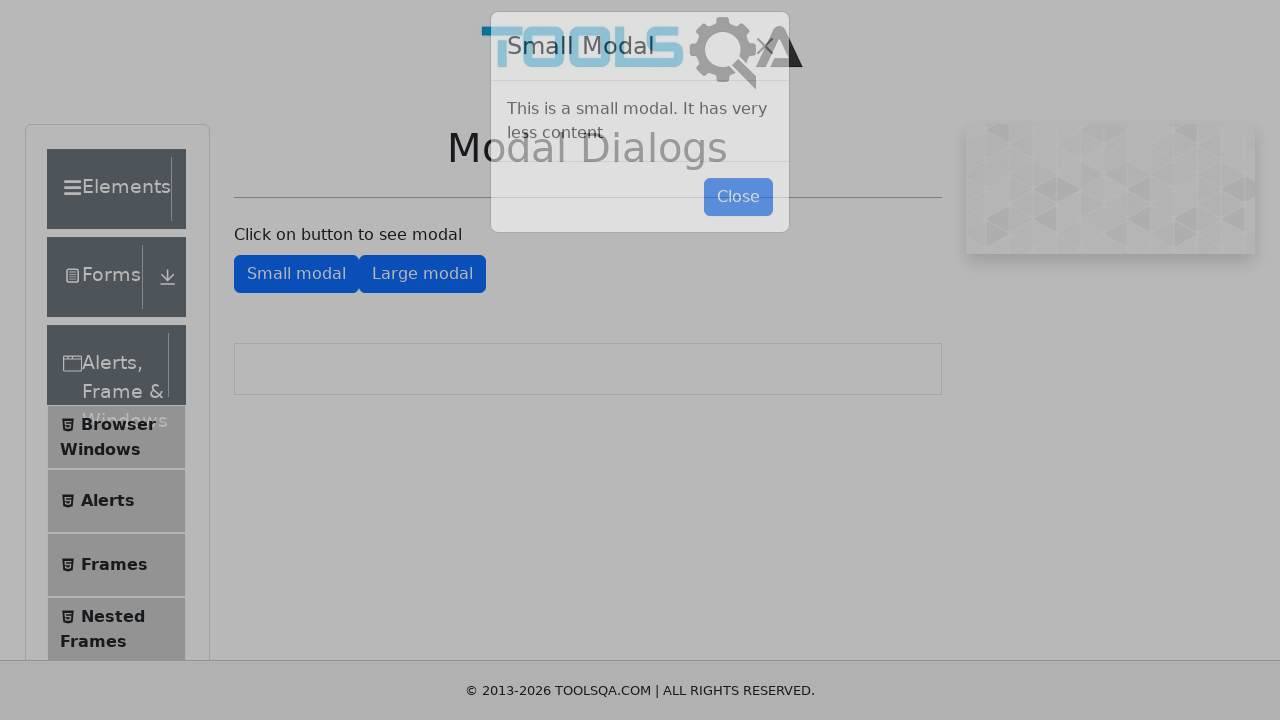

Waited 2 seconds for modal to close
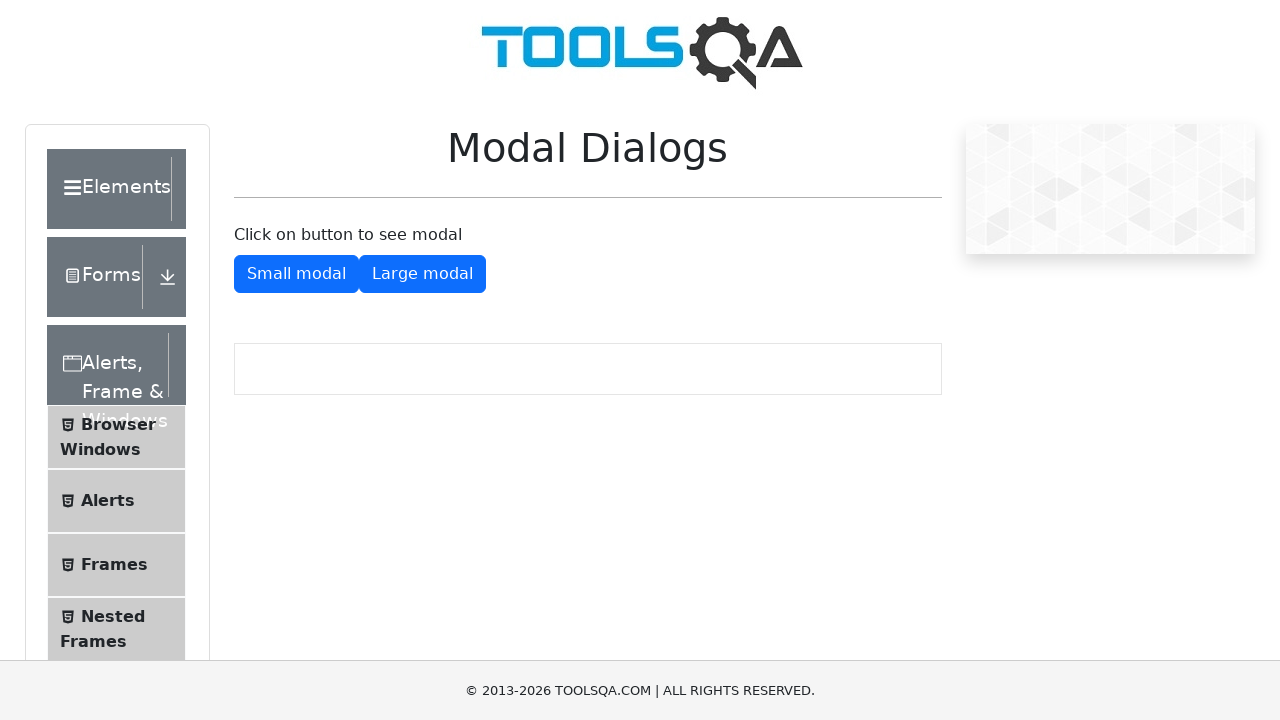

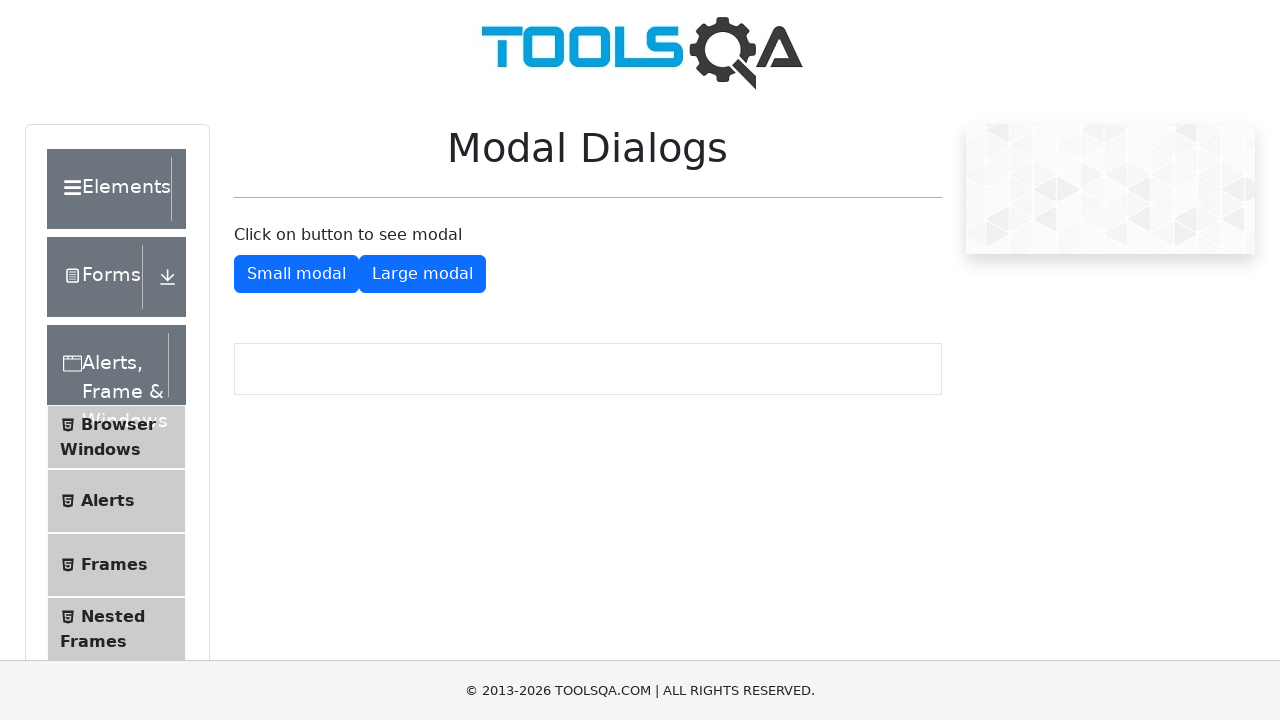